Tests iframe and window handling on W3Schools by switching to an iframe, clicking a link that opens a new window, verifying the logo on the second window, switching back to the first window, and verifying the Run button text.

Starting URL: https://www.w3schools.com/tags/tryit.asp?filename=tryhtml_link_target

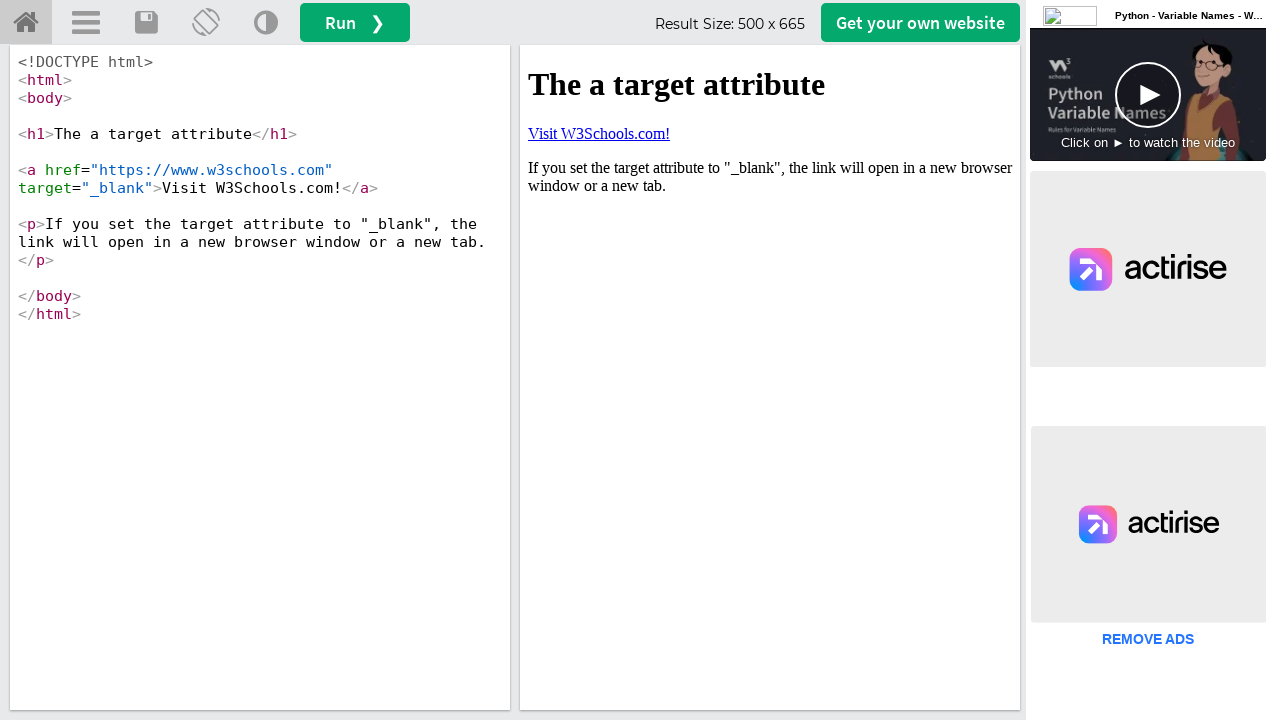

Stored initial page reference
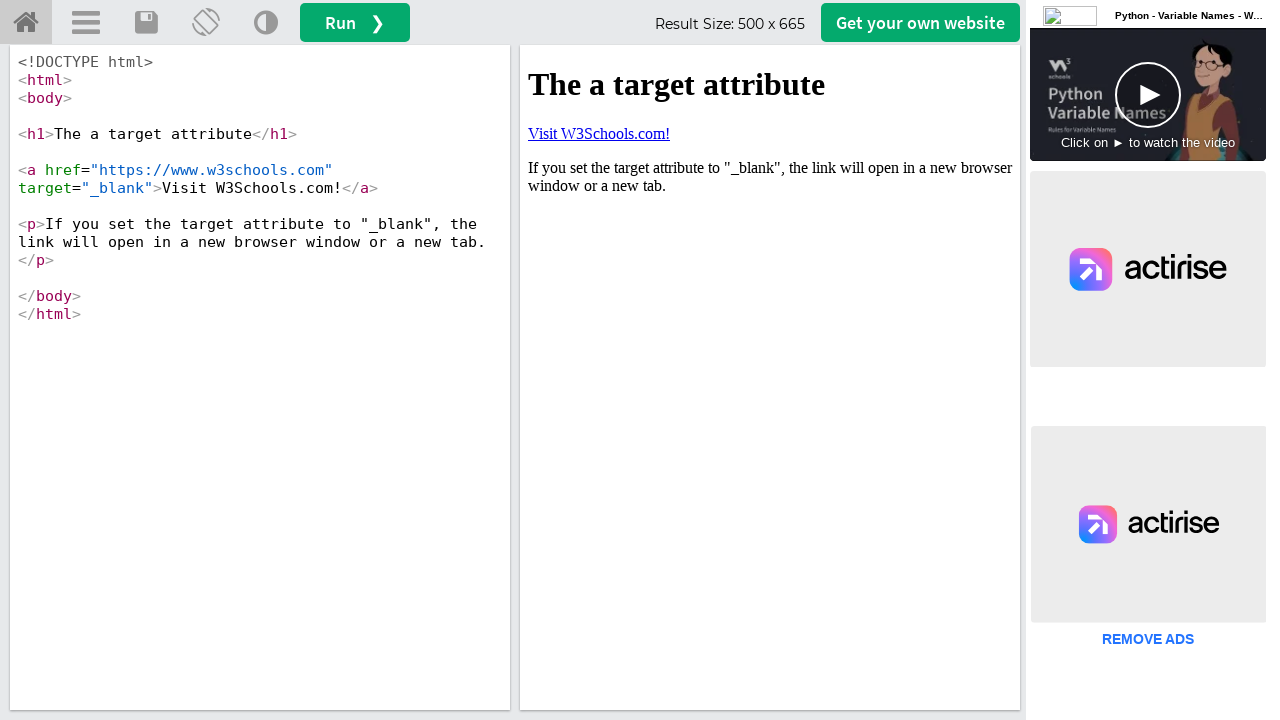

Located iframe with ID 'iframeResult'
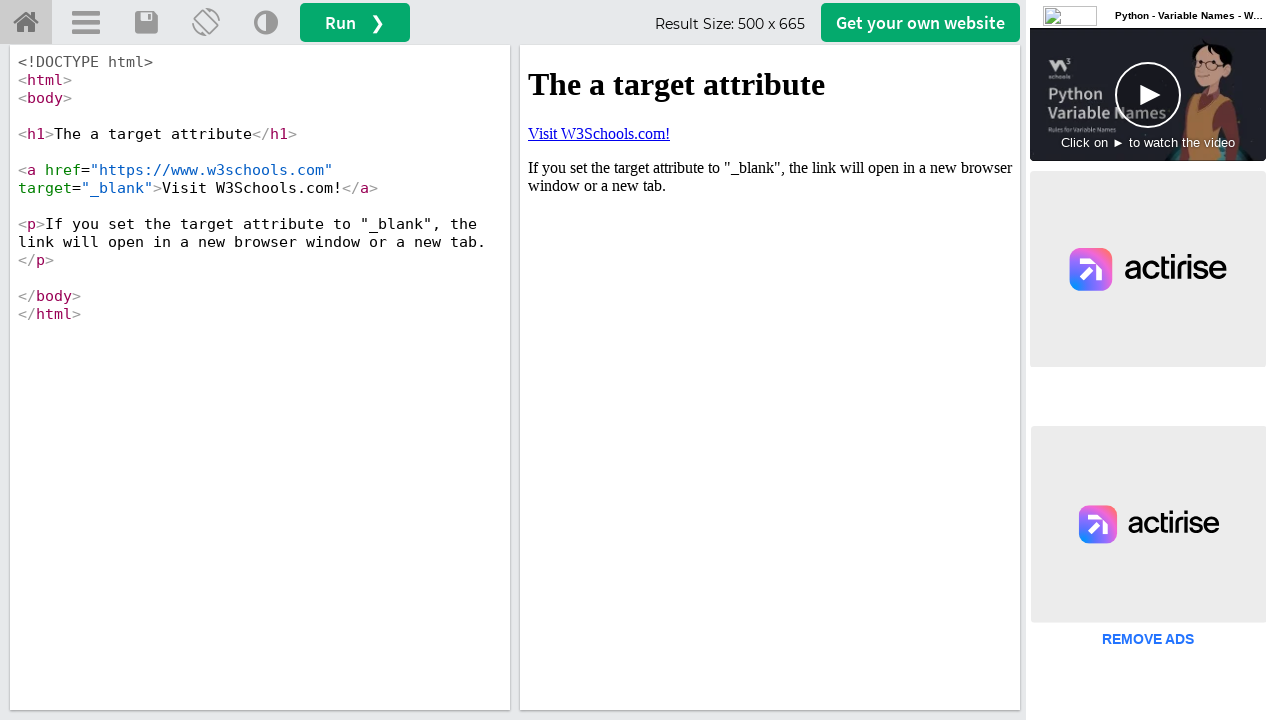

Clicked 'Visit W3Schools.com!' link in iframe, new window opened at (599, 133) on #iframeResult >> internal:control=enter-frame >> xpath=//a[.='Visit W3Schools.co
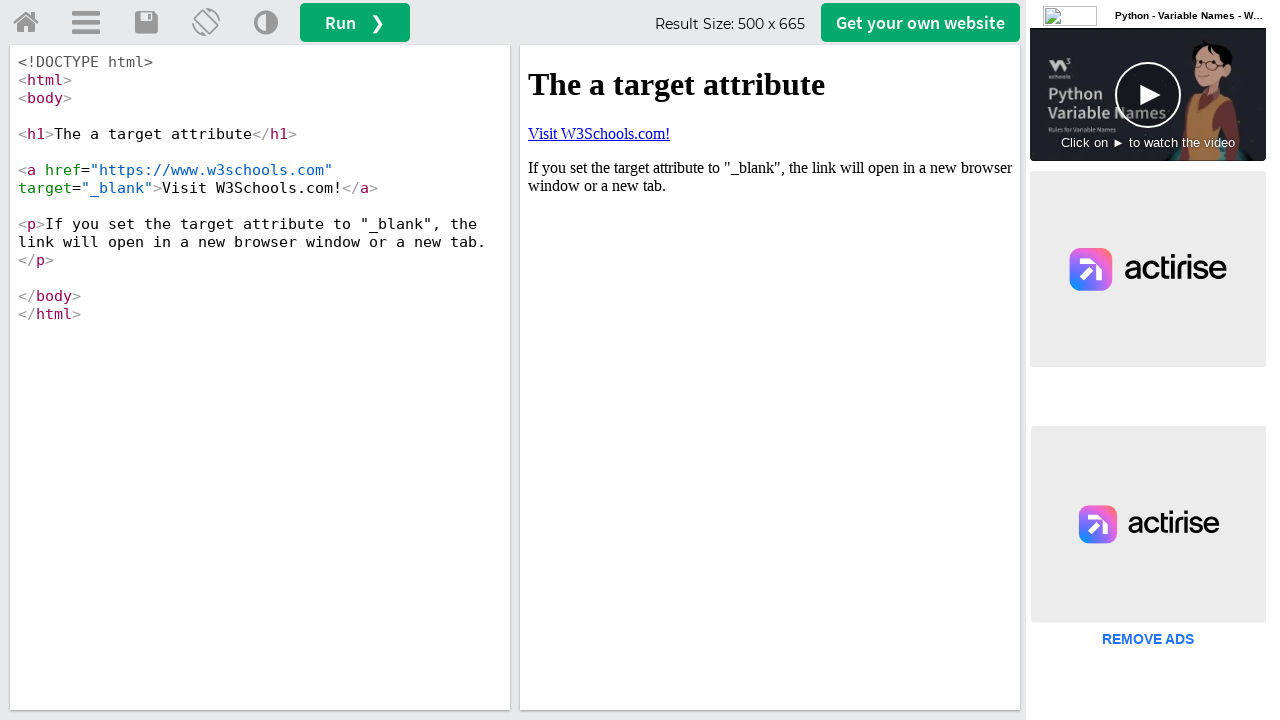

Captured new page reference
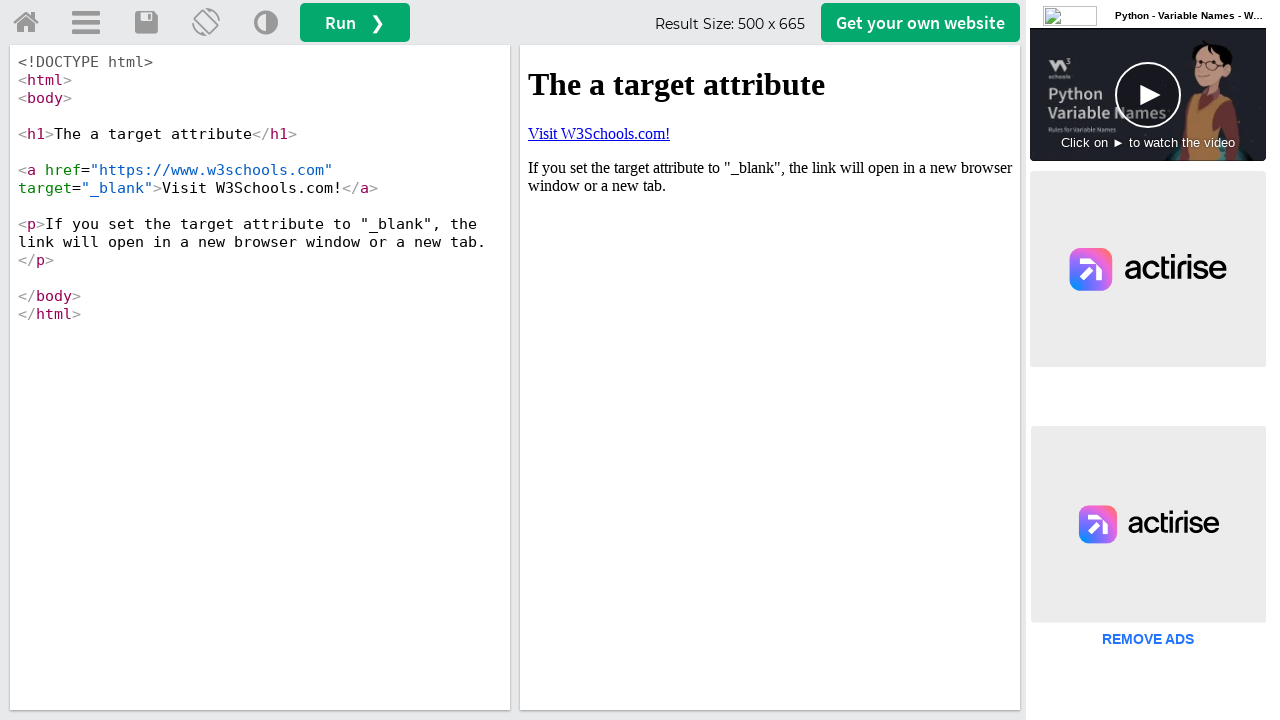

New window loaded successfully
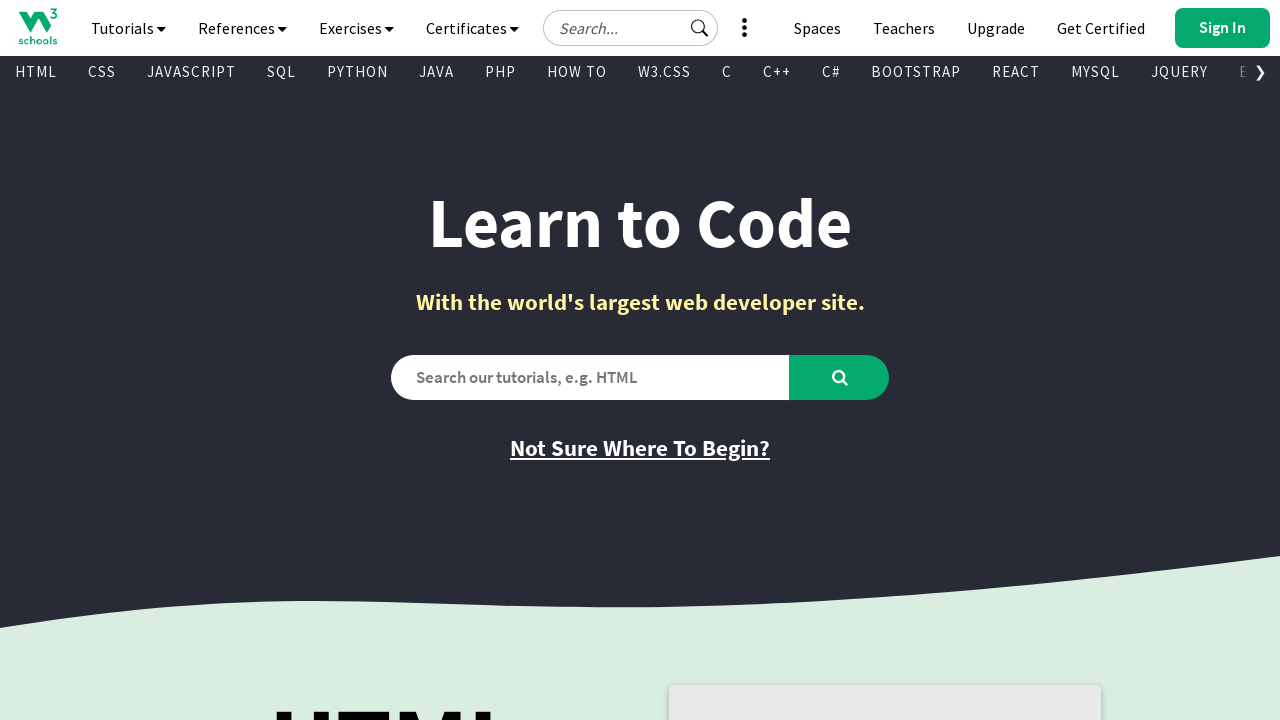

Located W3 logo element in new window
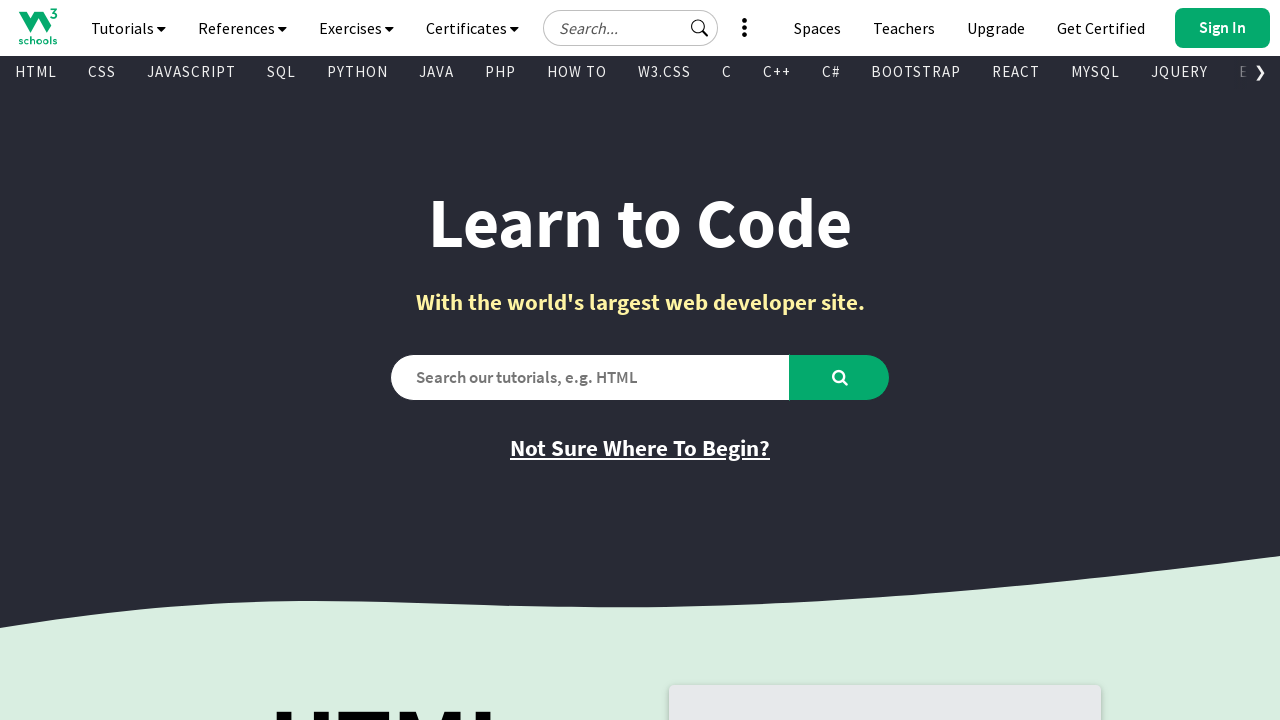

W3 logo element is visible and ready
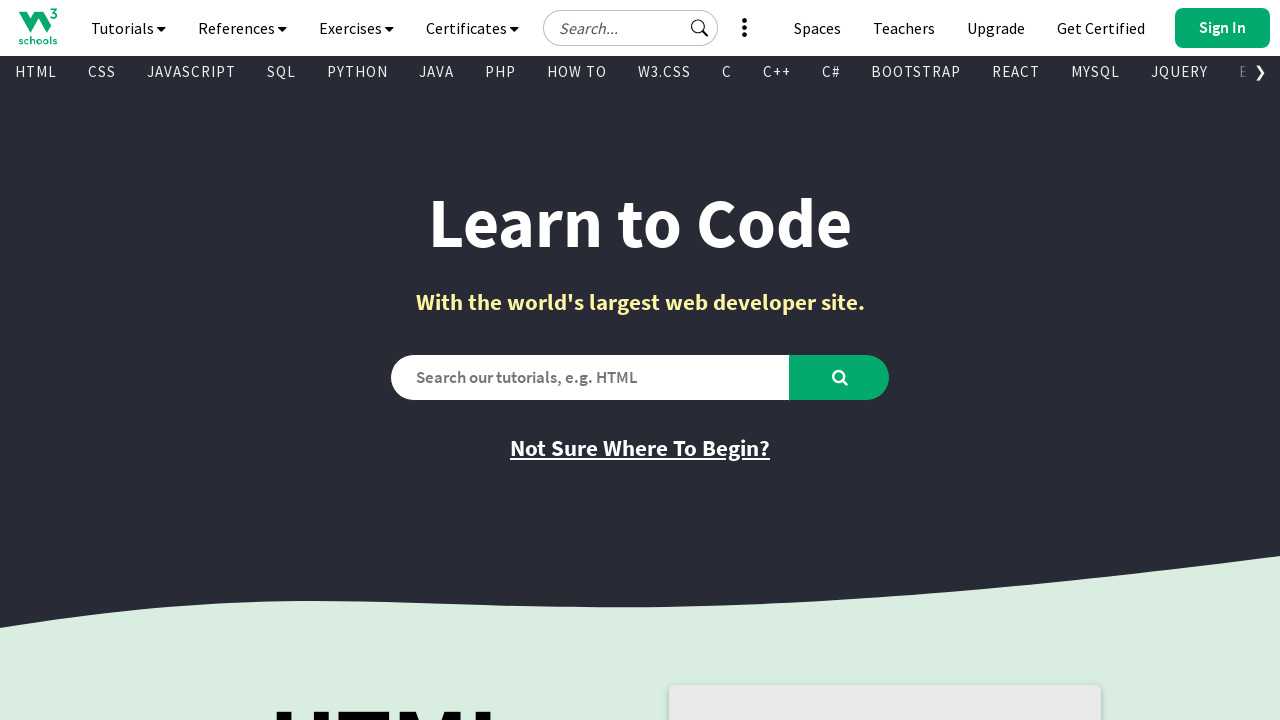

Closed new window, switched back to original page
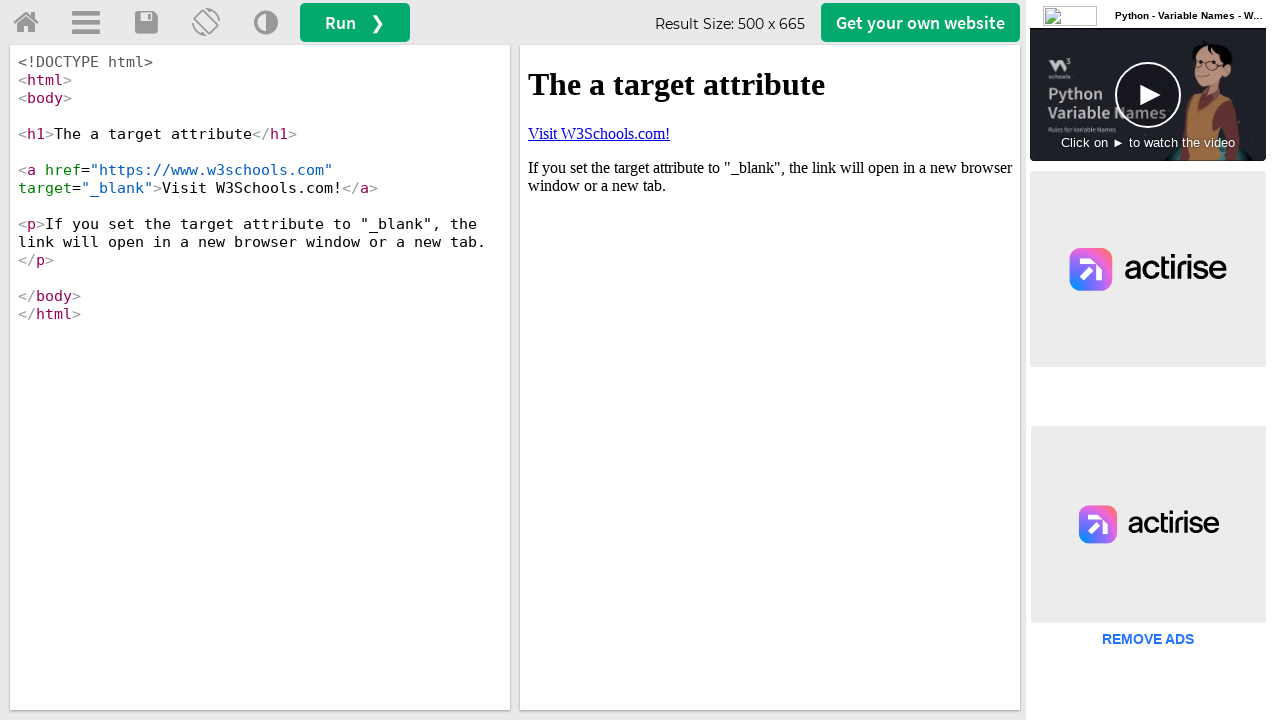

Located Run button on original page
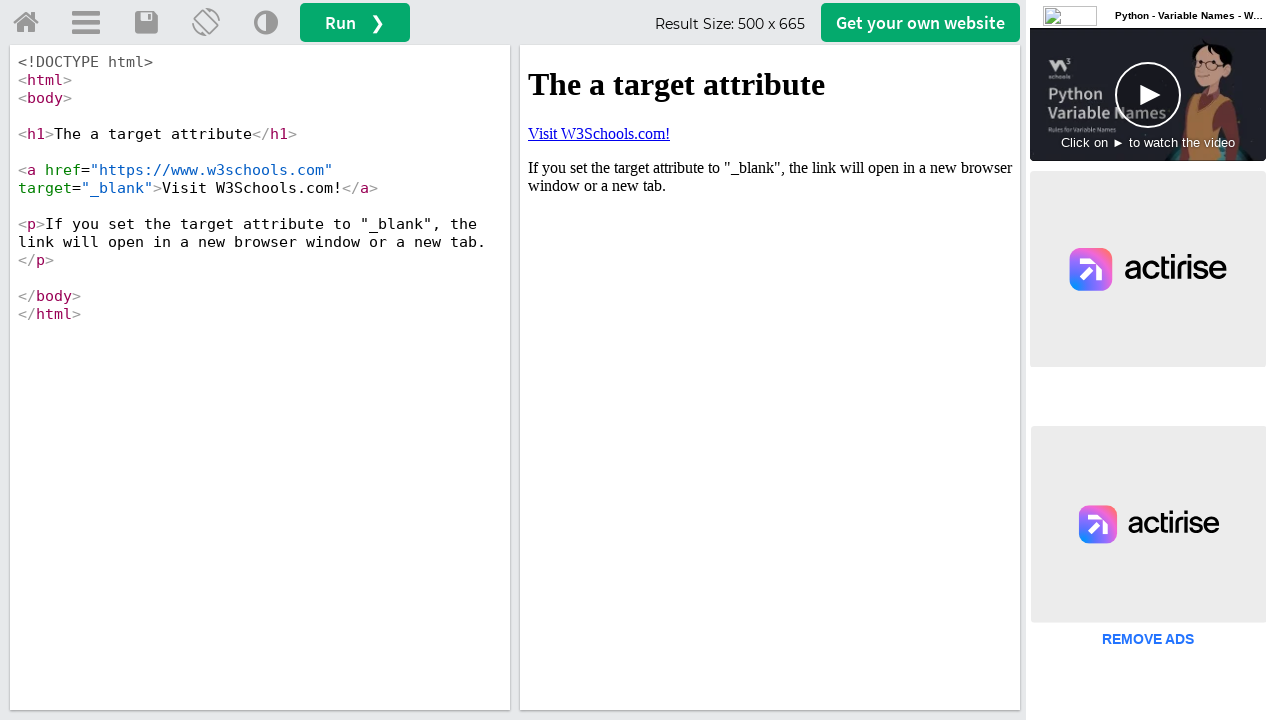

Run button is visible and ready
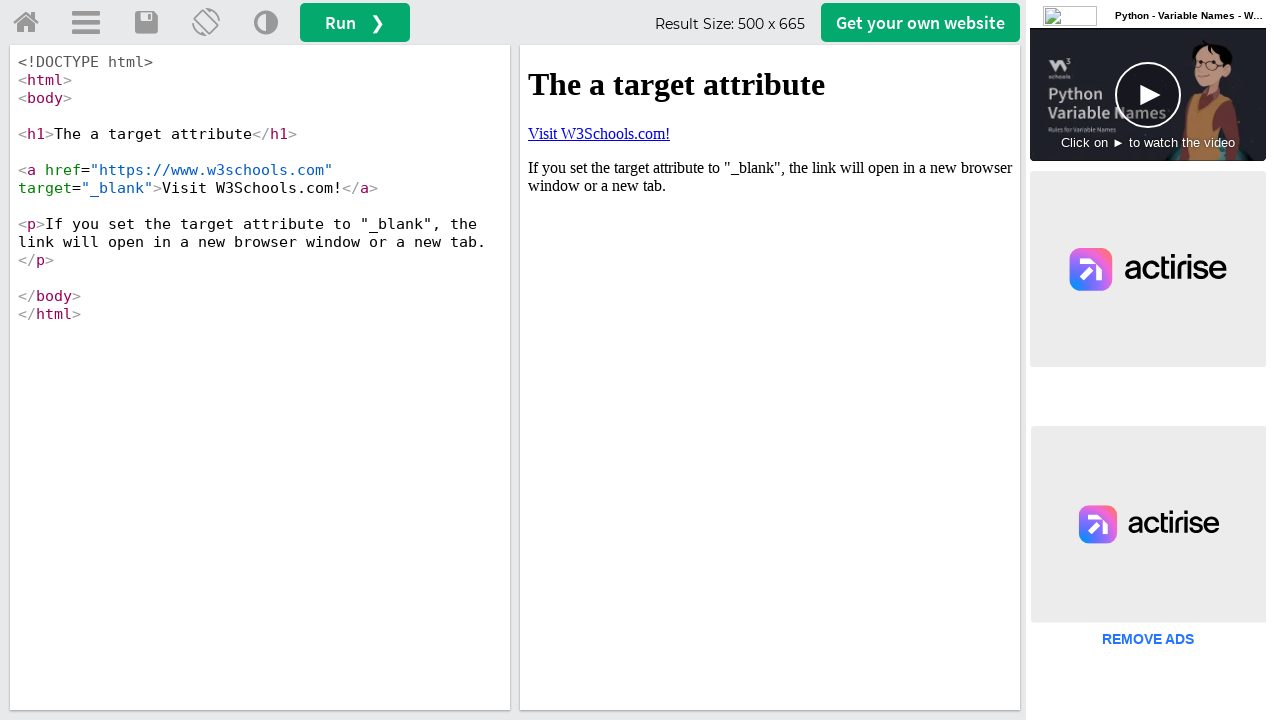

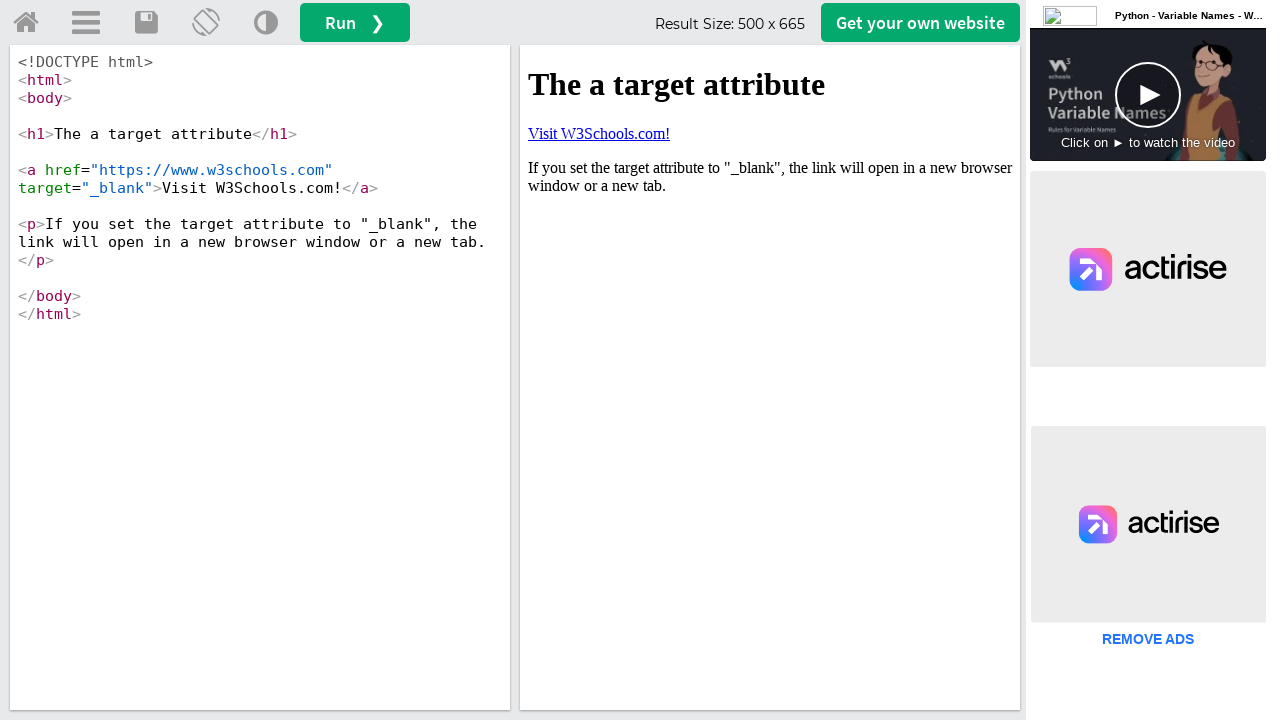